Tests that whitespace is trimmed from edited todo text

Starting URL: https://demo.playwright.dev/todomvc

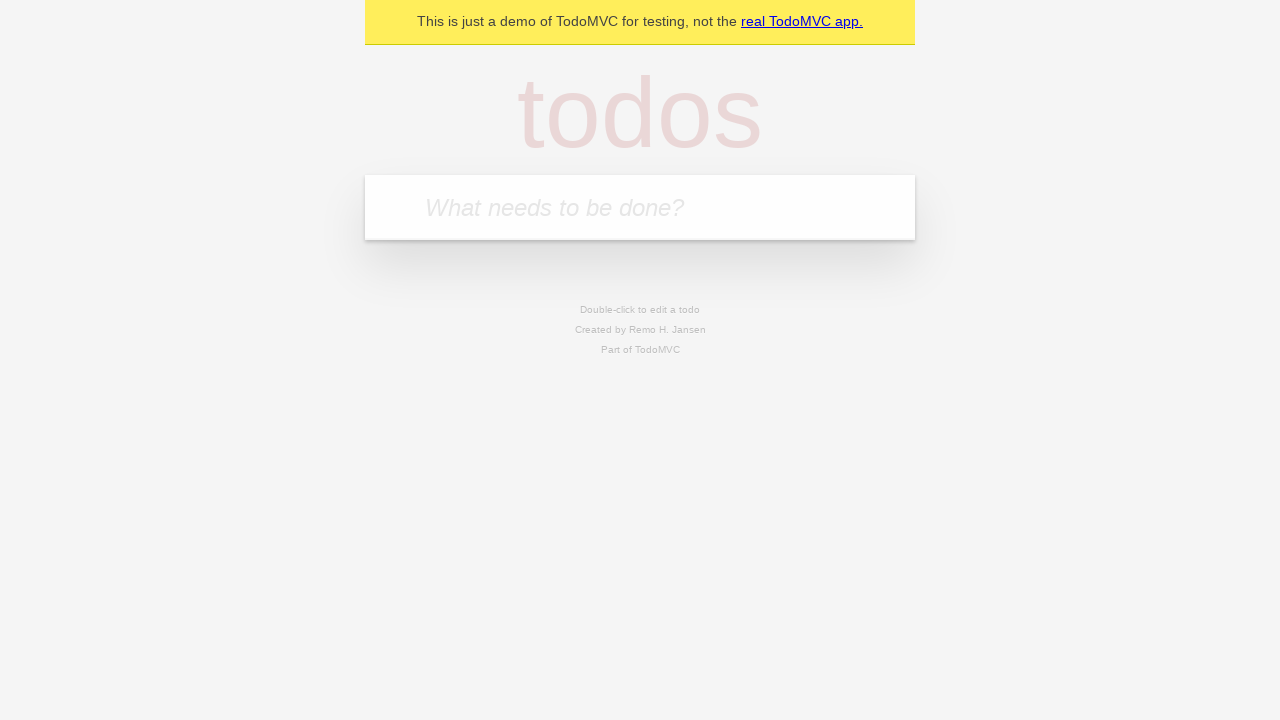

Filled todo input with 'buy some cheese' on internal:attr=[placeholder="What needs to be done?"i]
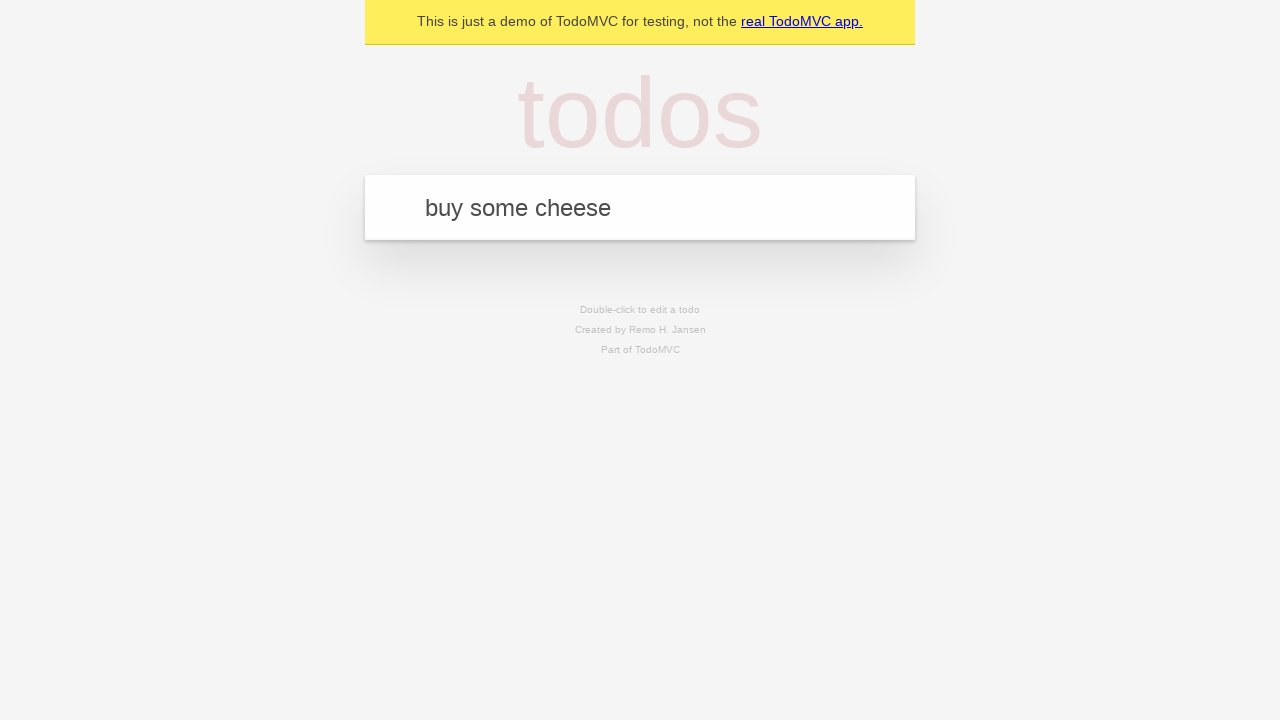

Pressed Enter to create first todo on internal:attr=[placeholder="What needs to be done?"i]
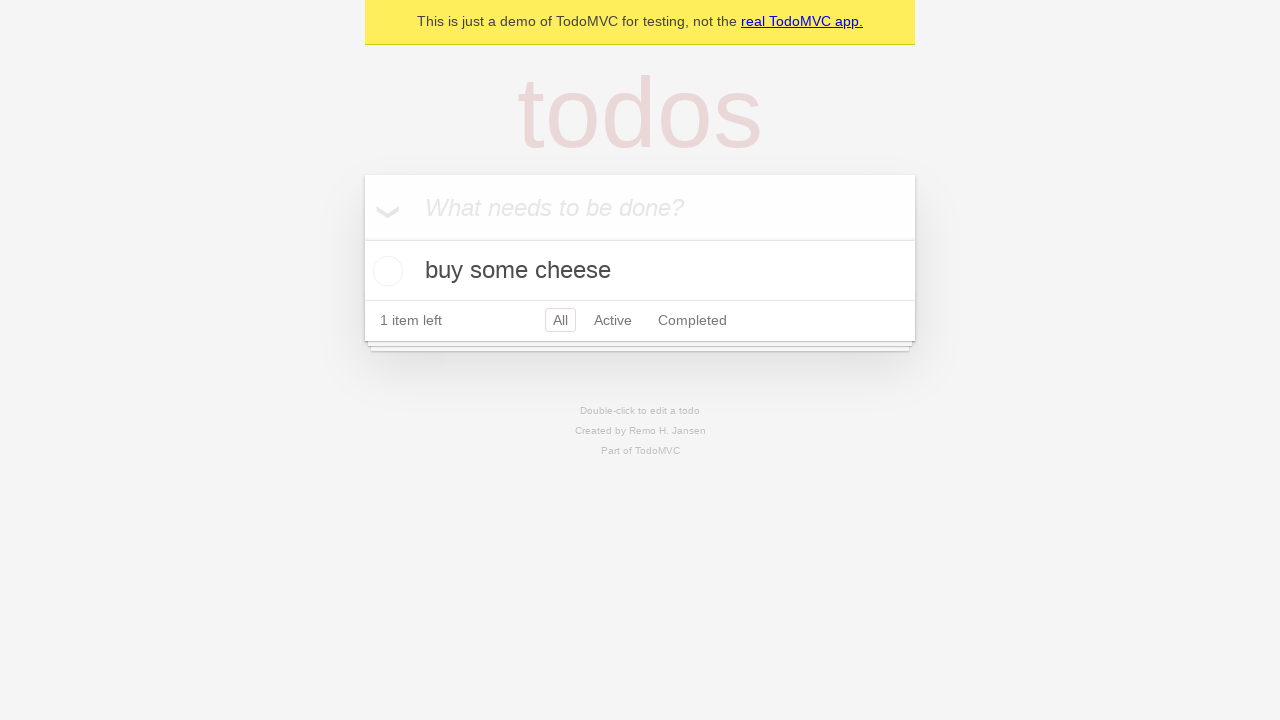

Filled todo input with 'feed the cat' on internal:attr=[placeholder="What needs to be done?"i]
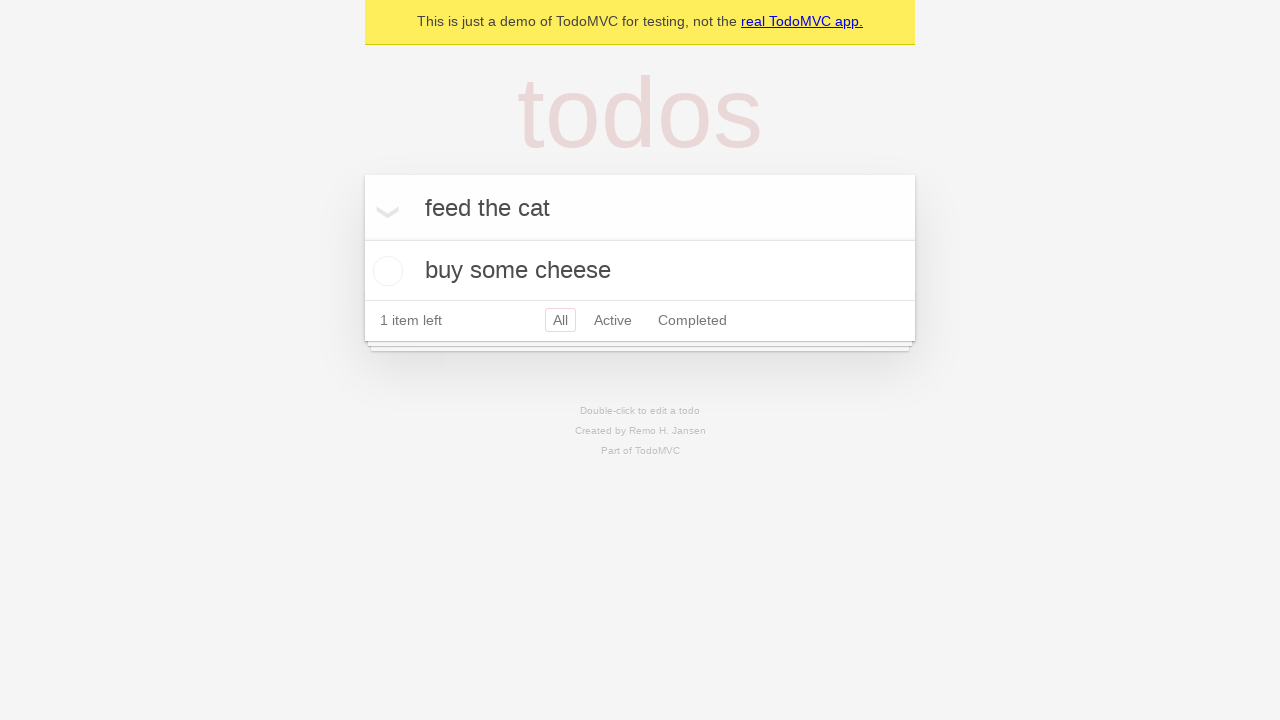

Pressed Enter to create second todo on internal:attr=[placeholder="What needs to be done?"i]
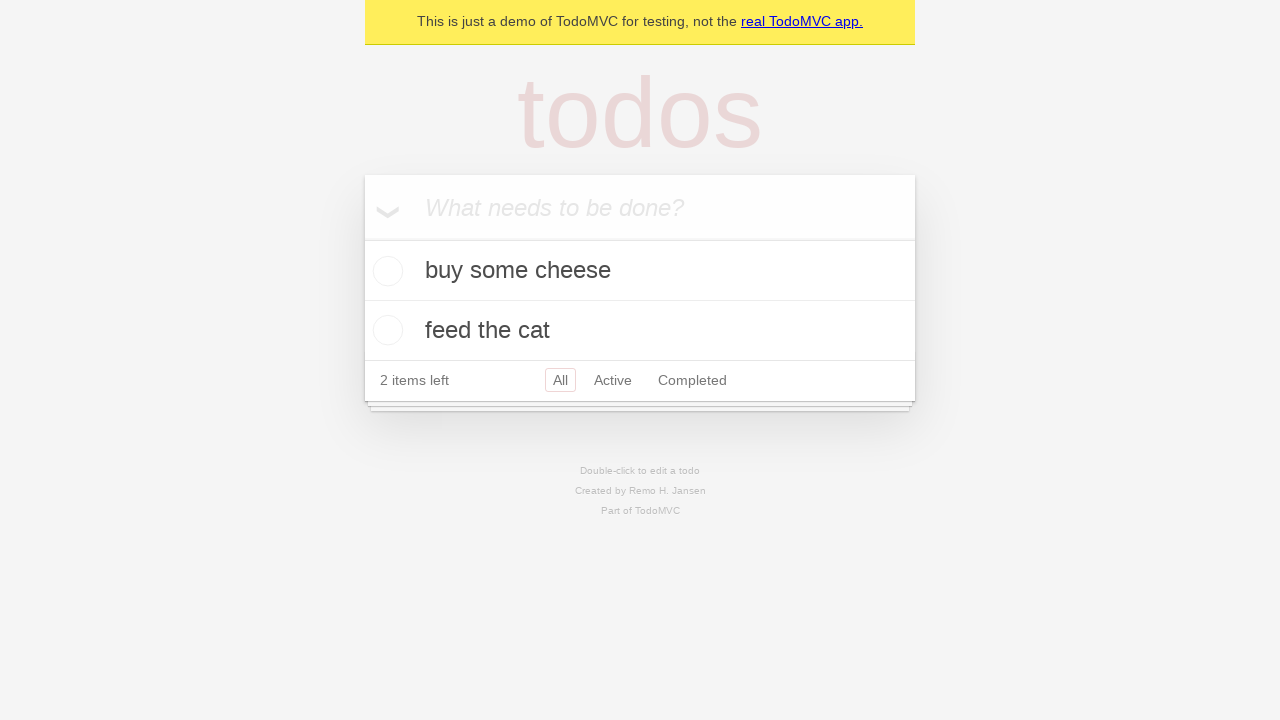

Filled todo input with 'book a doctors appointment' on internal:attr=[placeholder="What needs to be done?"i]
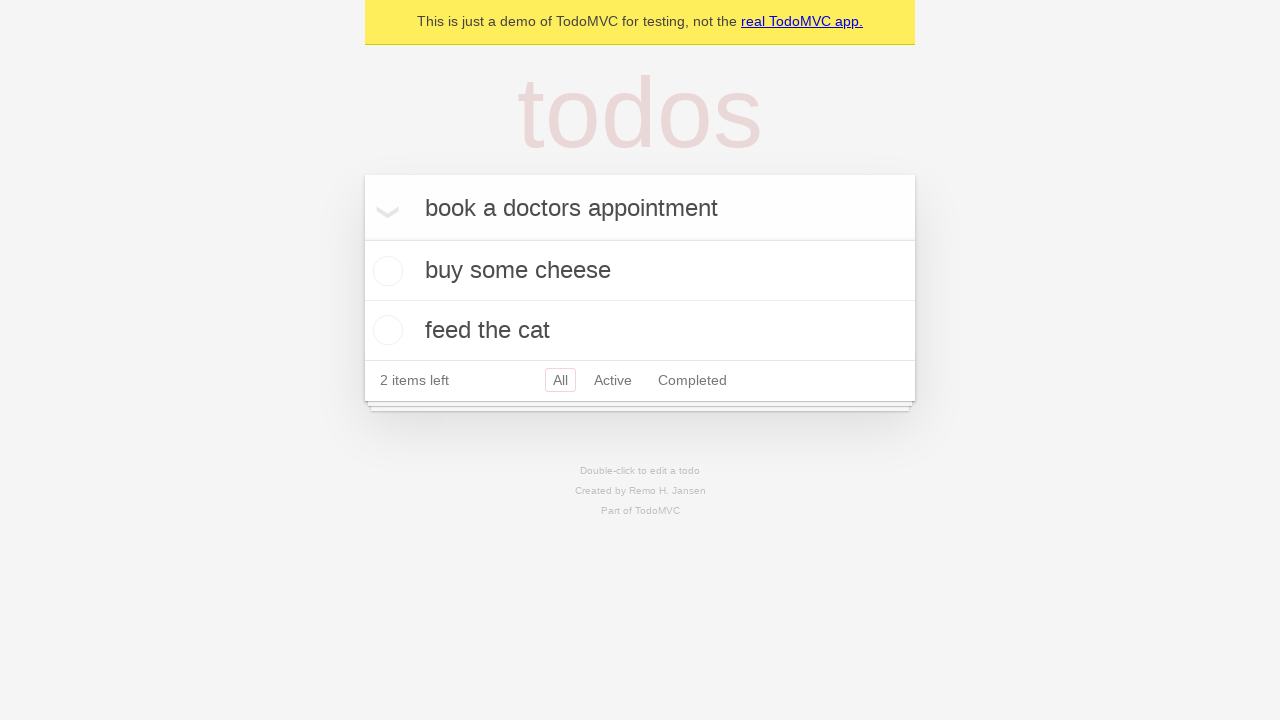

Pressed Enter to create third todo on internal:attr=[placeholder="What needs to be done?"i]
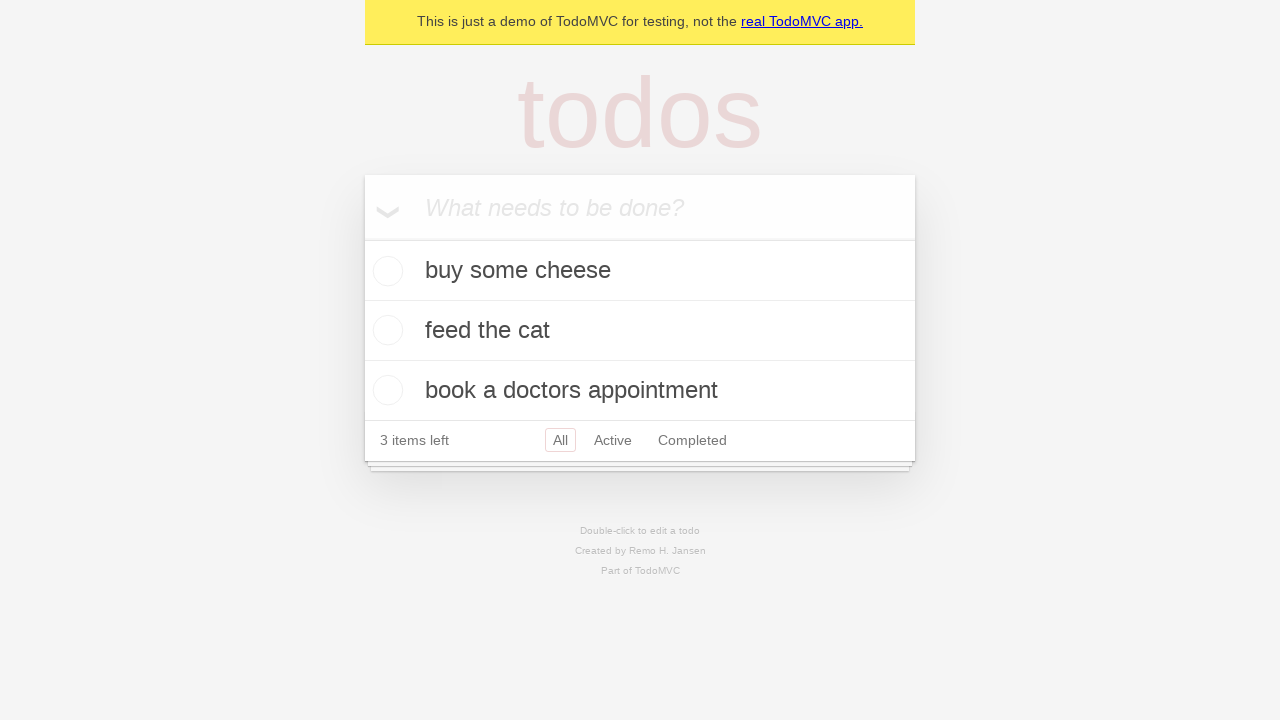

Waited for third todo item to load
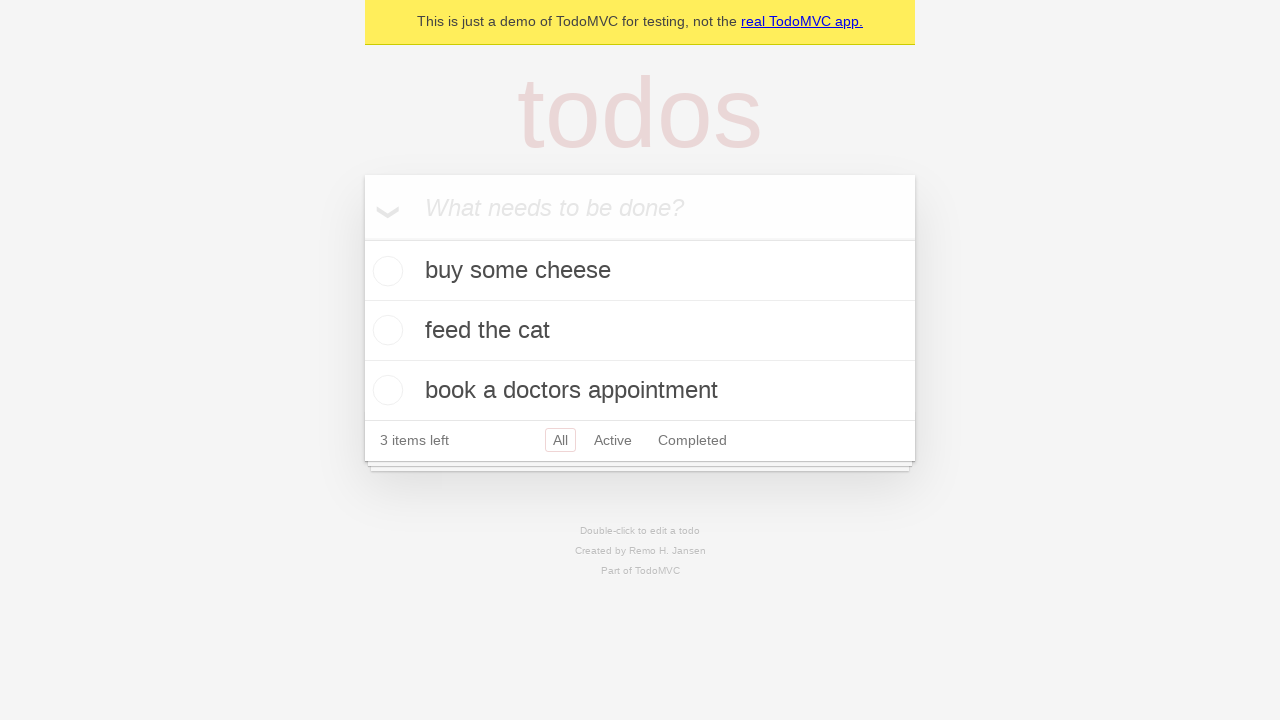

Double-clicked second todo item to enter edit mode at (640, 331) on [data-testid='todo-item'] >> nth=1
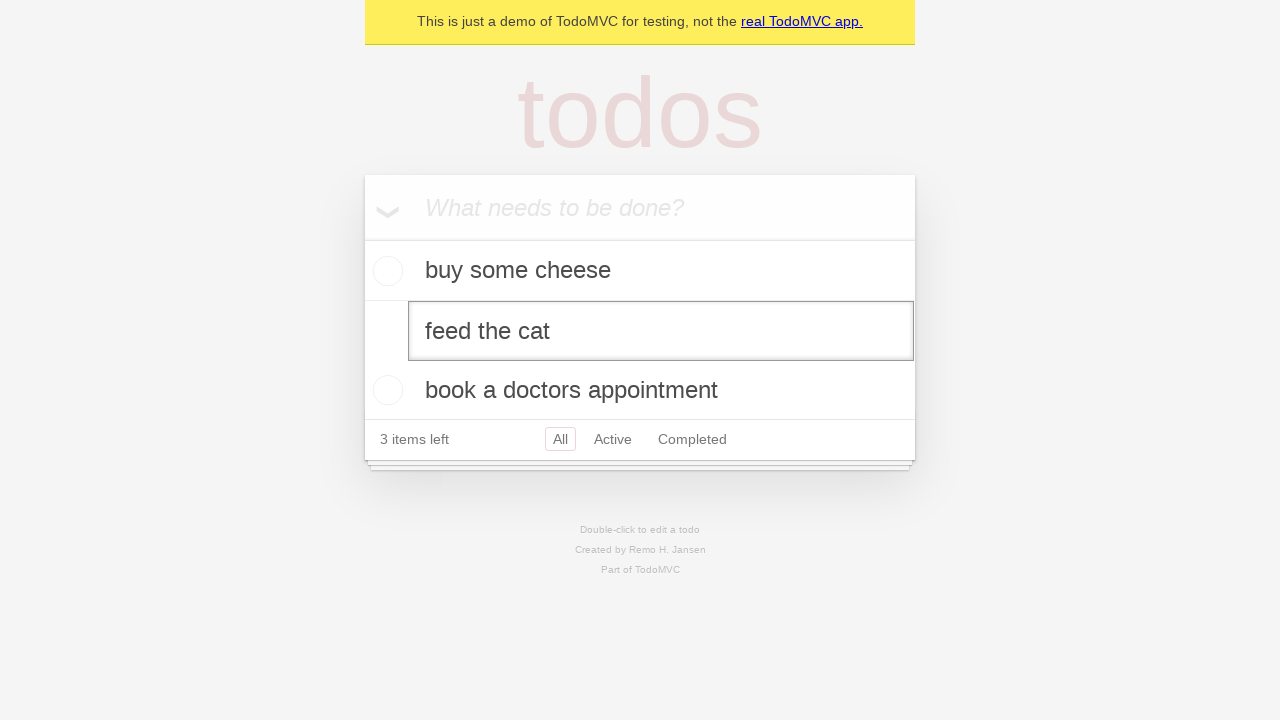

Filled edit textbox with '    buy some sausages    ' (with leading/trailing spaces) on [data-testid='todo-item'] >> nth=1 >> internal:role=textbox[name="Edit"i]
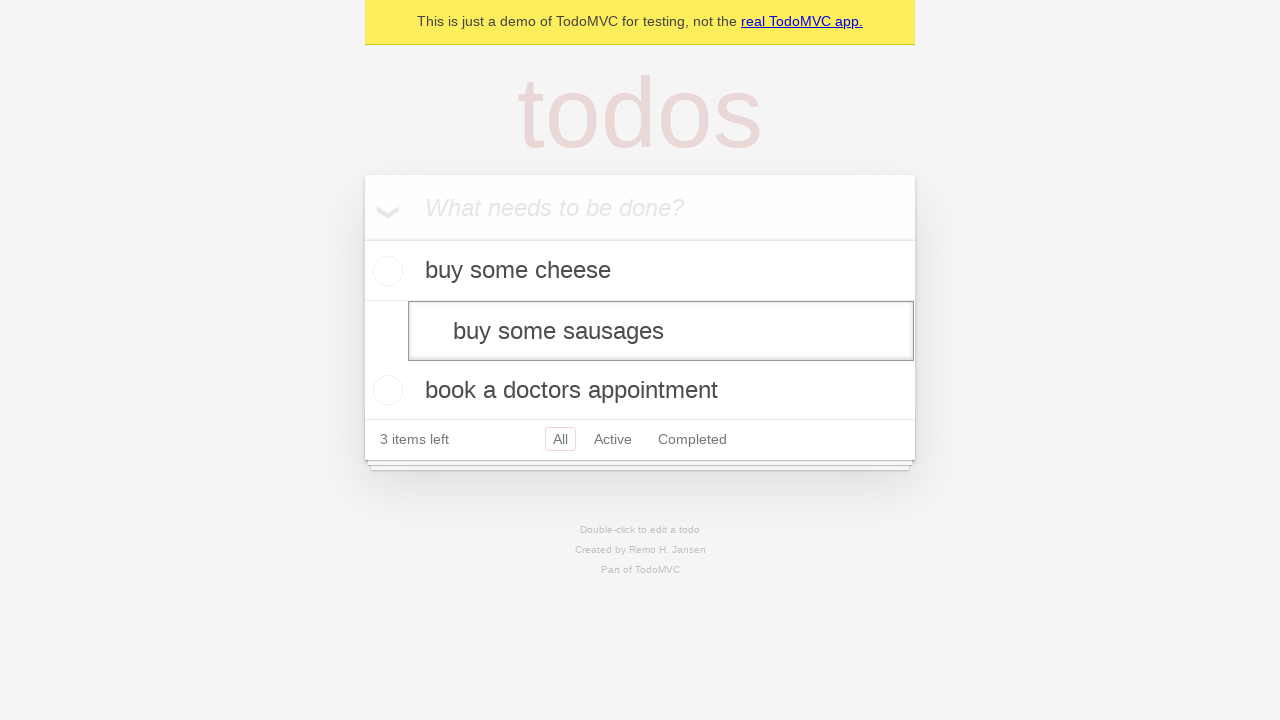

Pressed Enter to confirm edit and verify whitespace trimming on [data-testid='todo-item'] >> nth=1 >> internal:role=textbox[name="Edit"i]
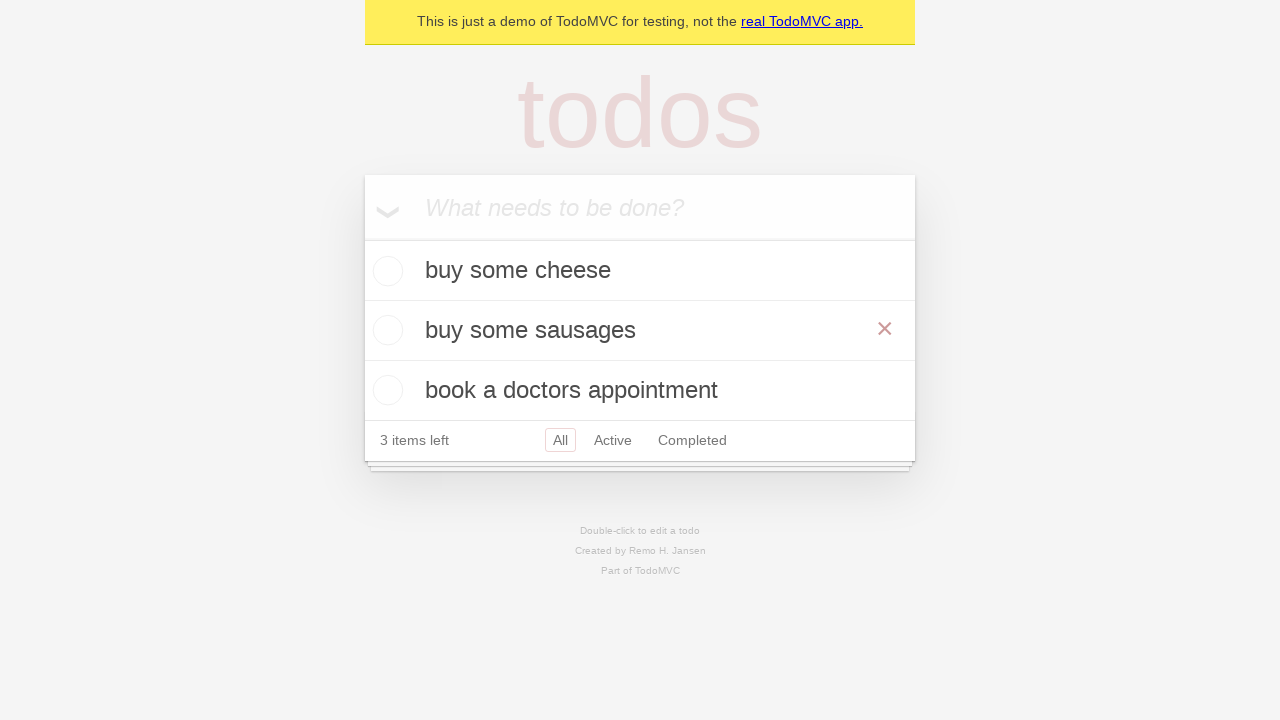

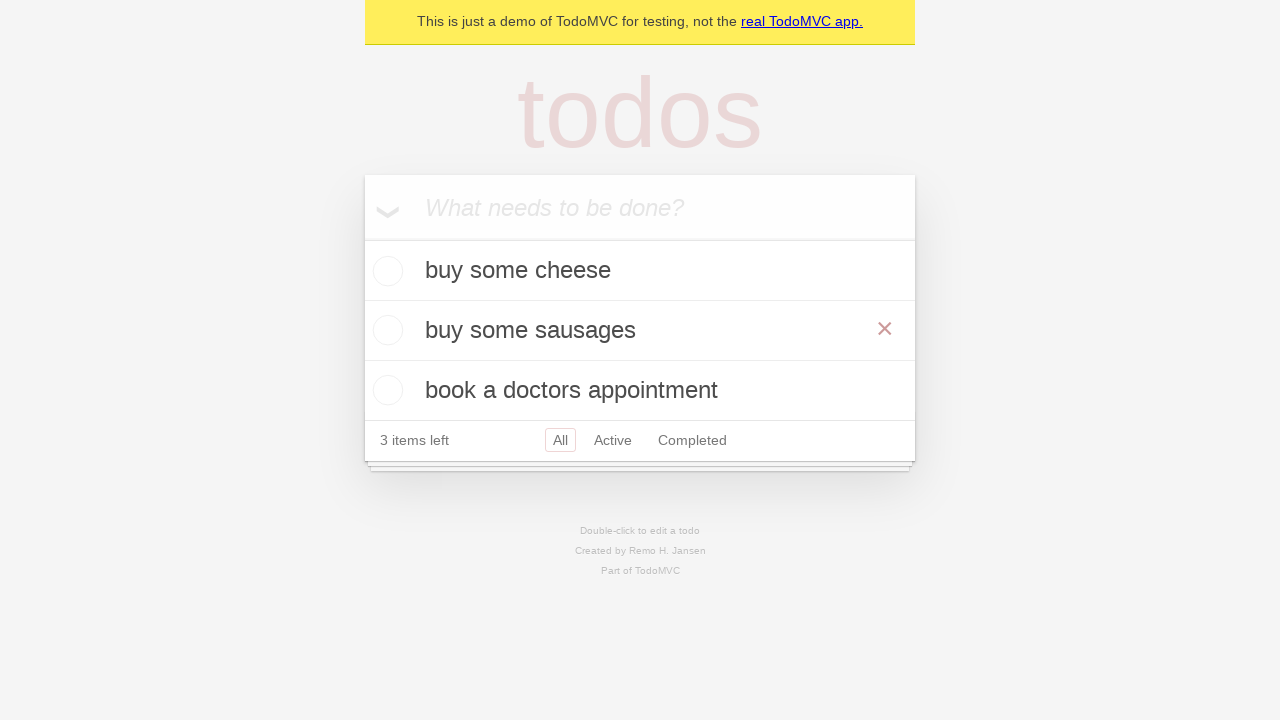